Fills out a registration form by navigating from alerts page to register page and completing various form fields including text inputs, radio buttons, checkboxes, and dropdowns

Starting URL: https://demo.automationtesting.in/Alerts.html

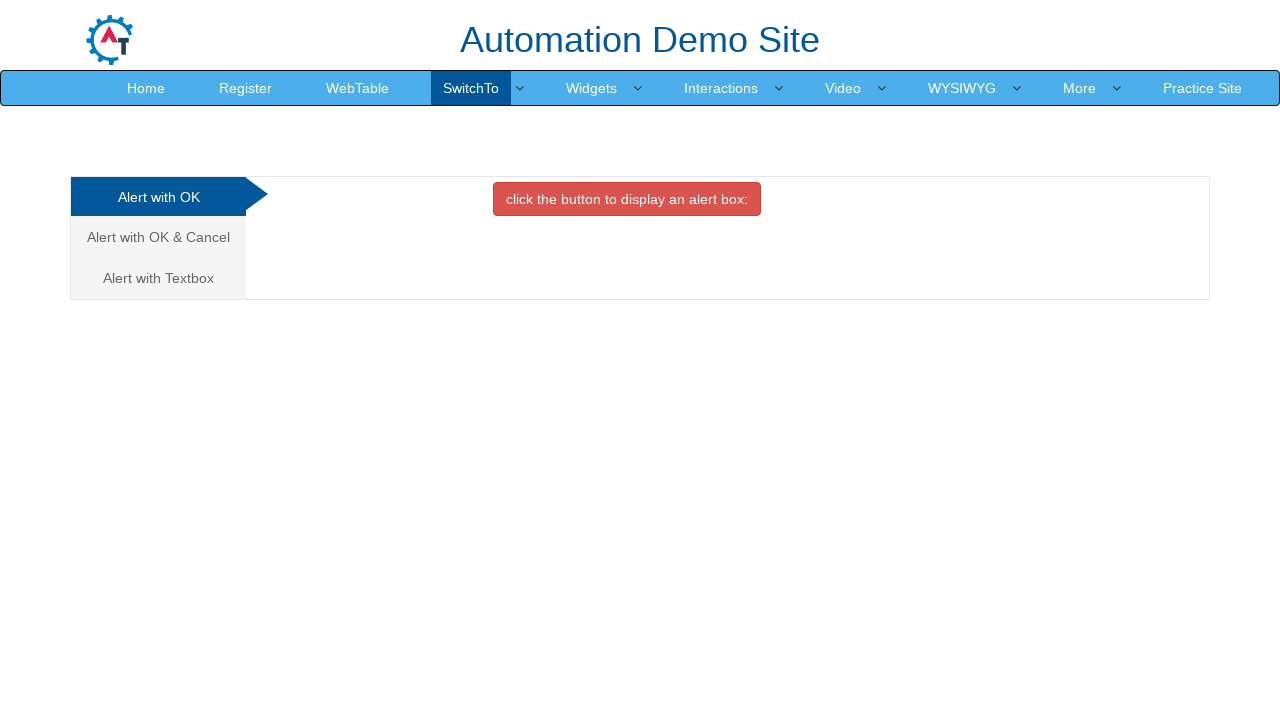

Clicked link to navigate to Register page at (246, 88) on a[href='Register.html']
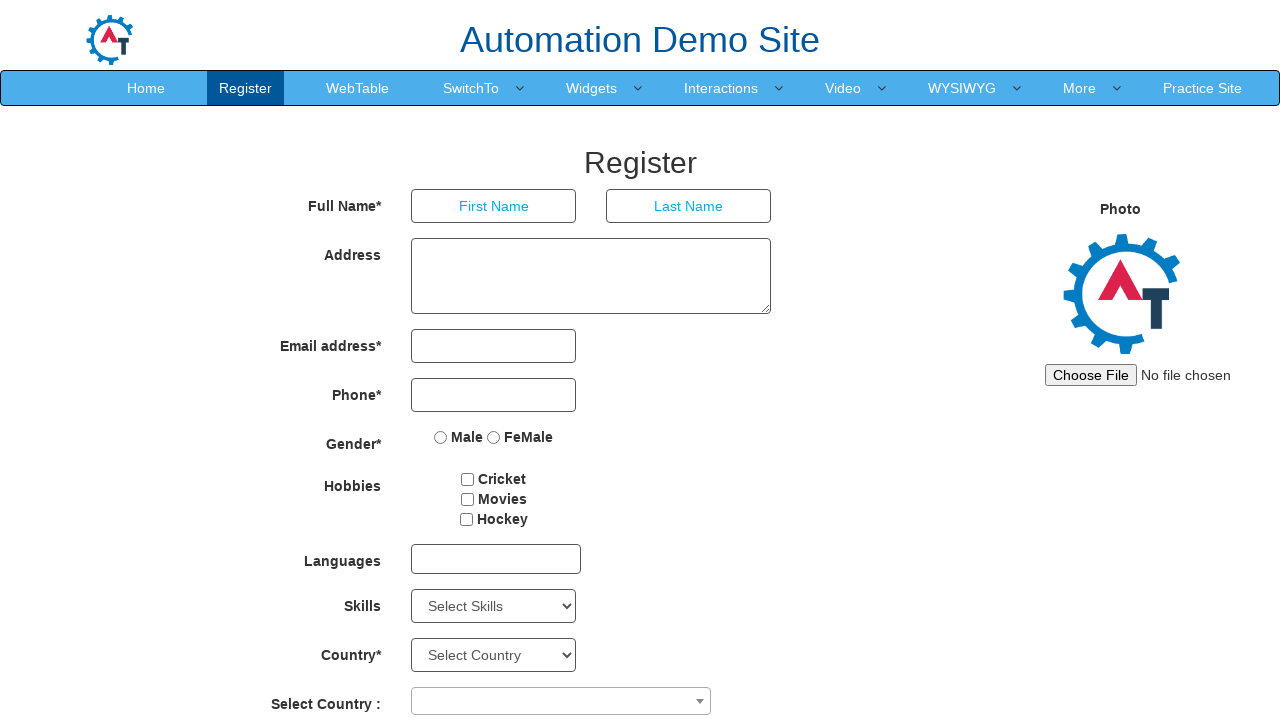

Filled first name field with 'Ramesh' on input[placeholder='First Name']
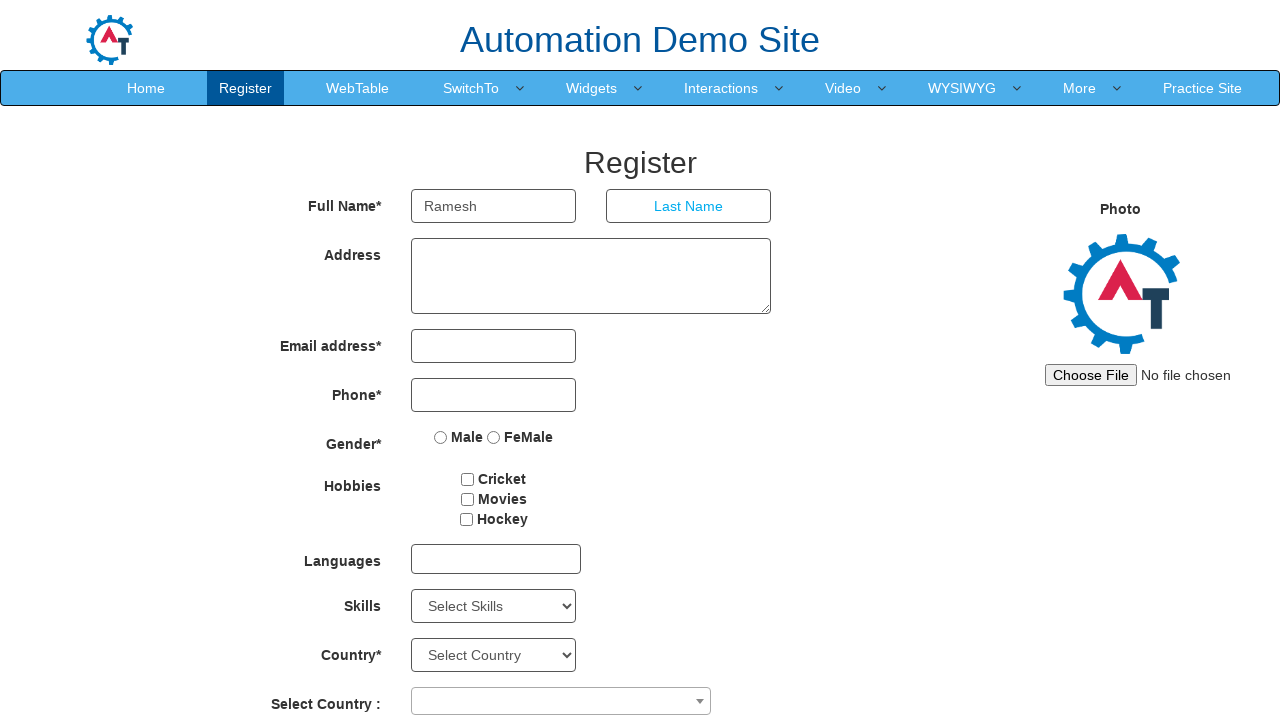

Filled last name field with 'Vadivel' on input[placeholder='Last Name']
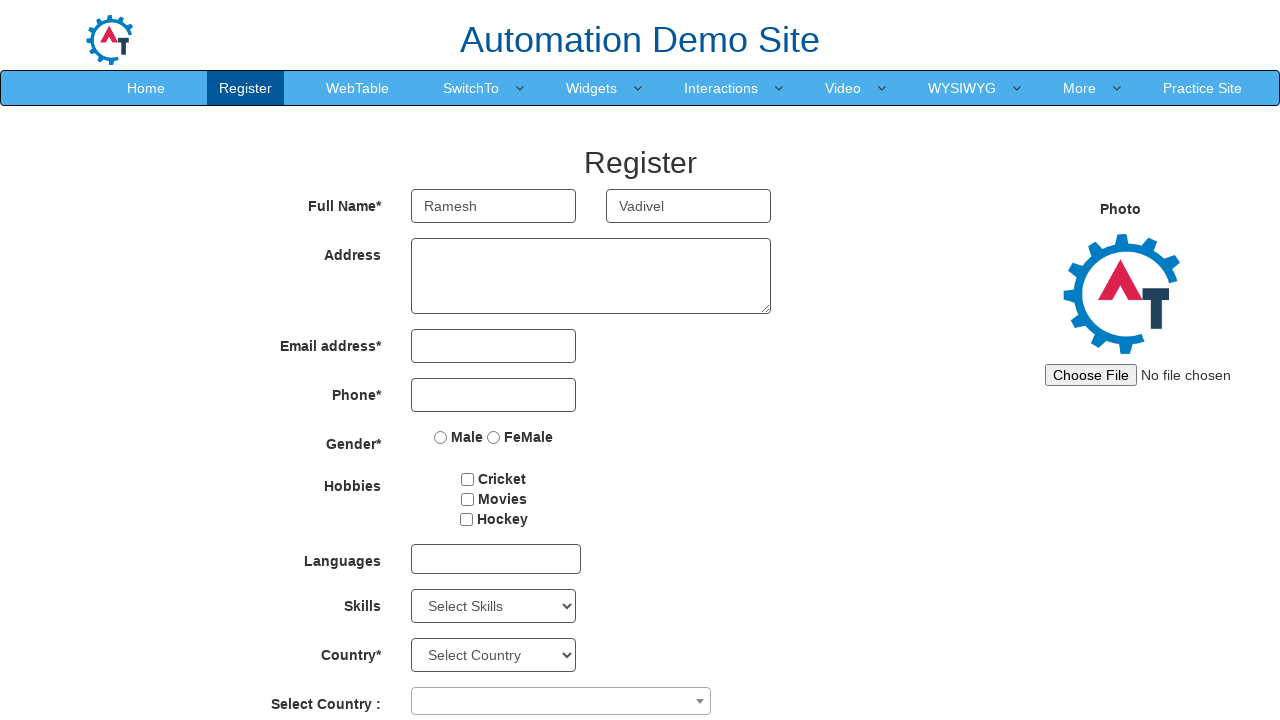

Filled address field with '123 Test Street, Test City' on textarea[ng-model='Adress']
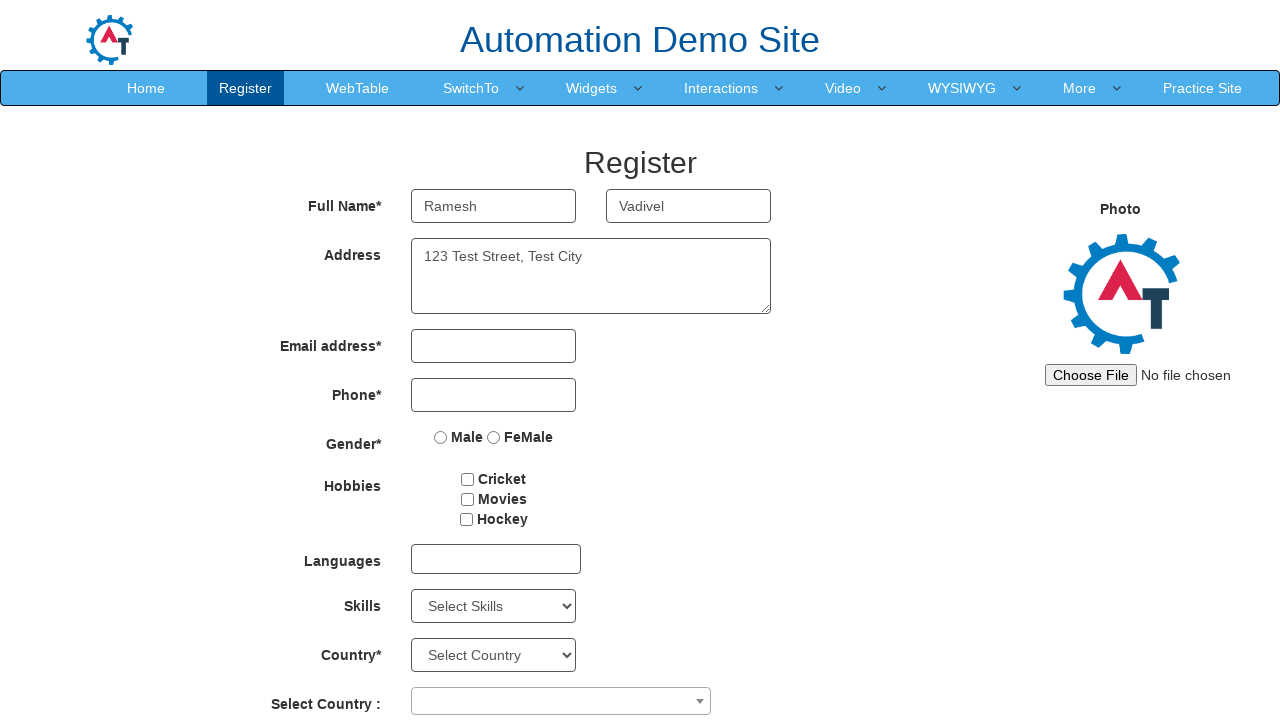

Filled email field with 'rameshvrs0111@gmail.com' on input[type='email']
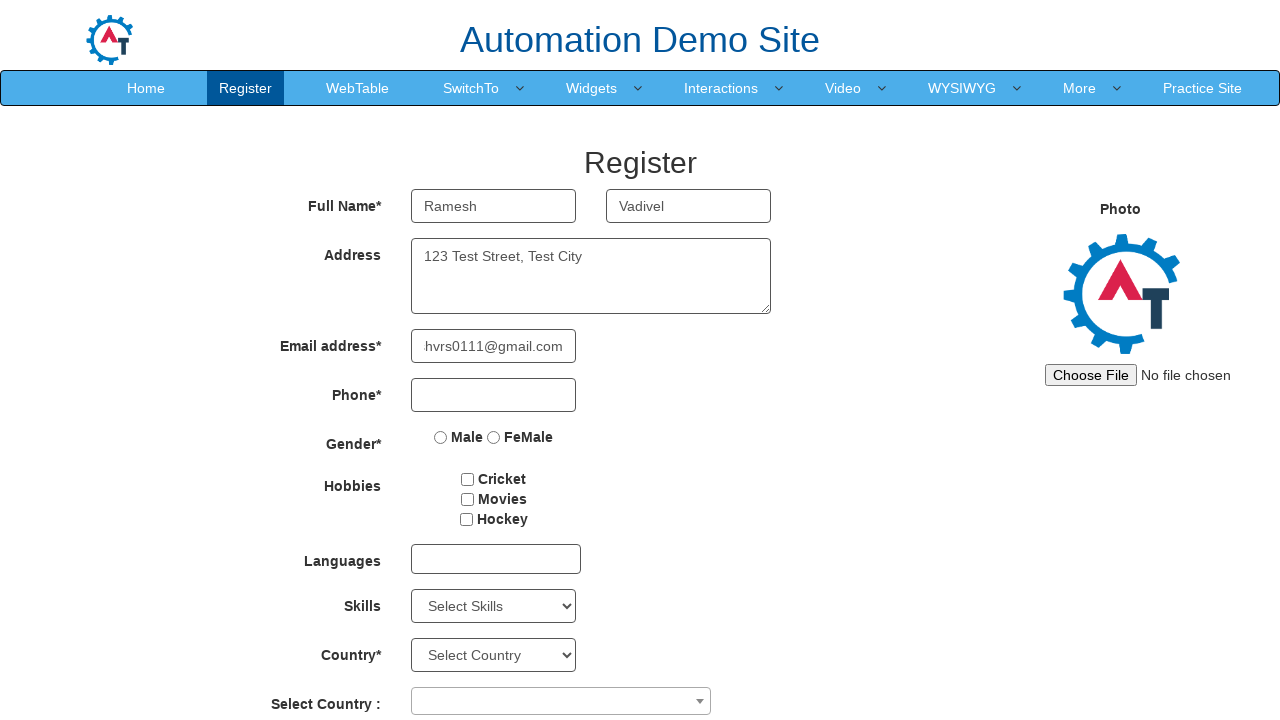

Filled phone number field with '7358927998' on input[type='tel']
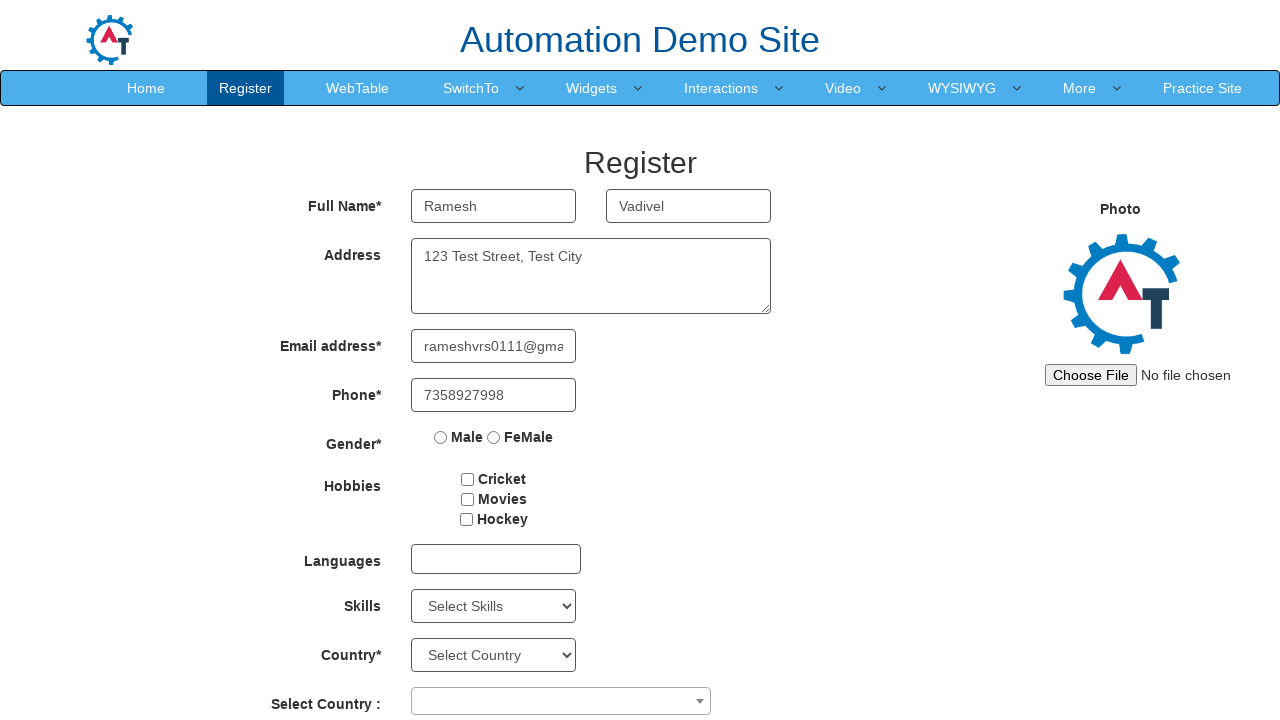

Selected male gender radio button at (441, 437) on input[name='radiooptions']
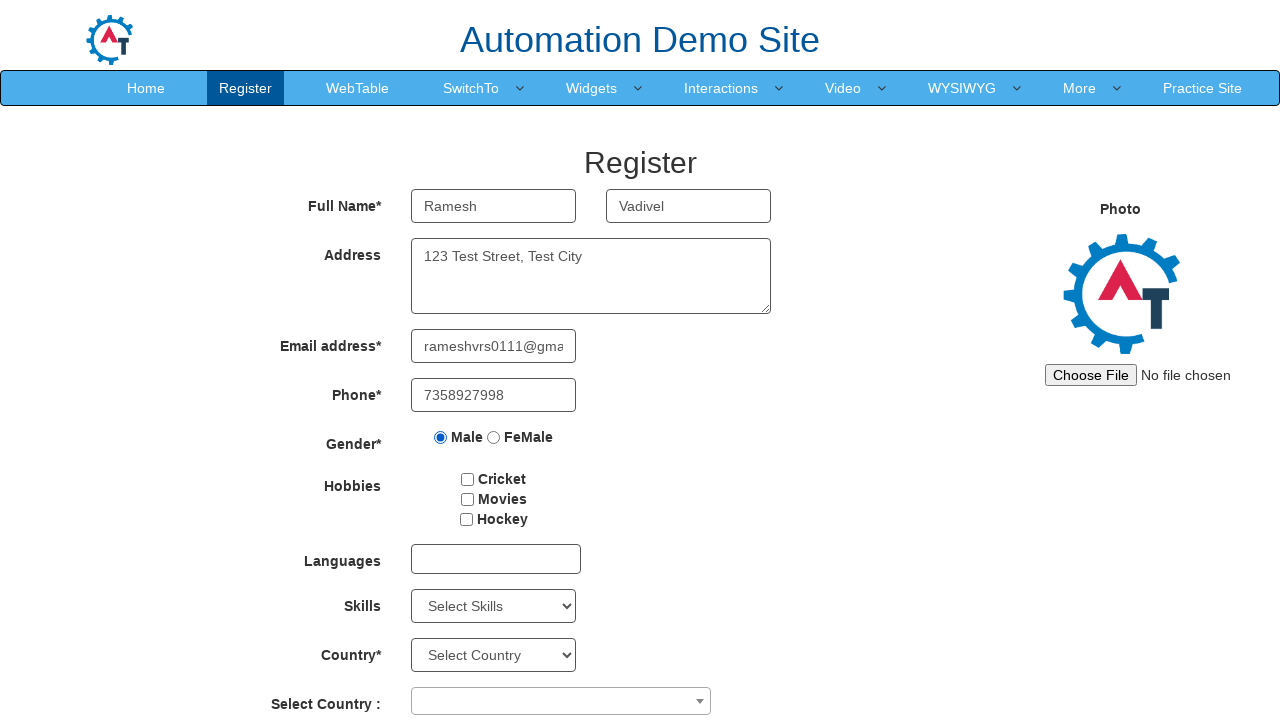

Checked cricket hobby checkbox at (468, 479) on input#checkbox1
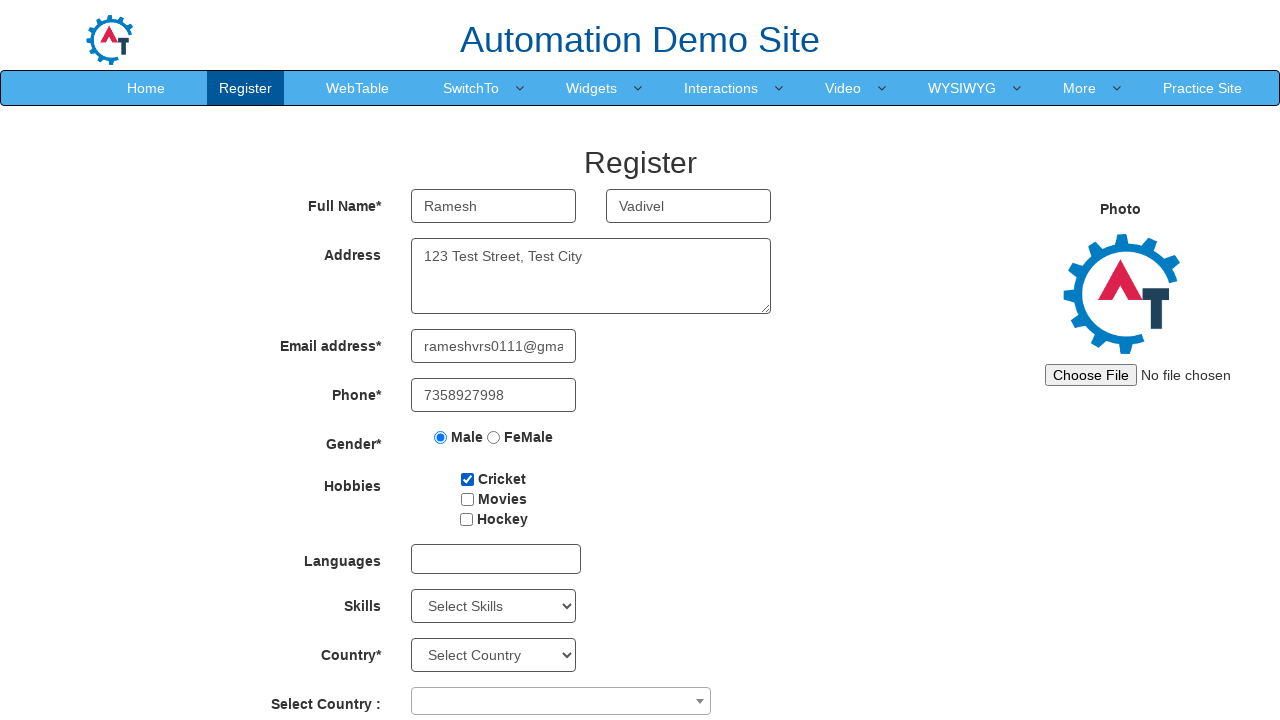

Selected 'APIs' from skills dropdown on select#Skills
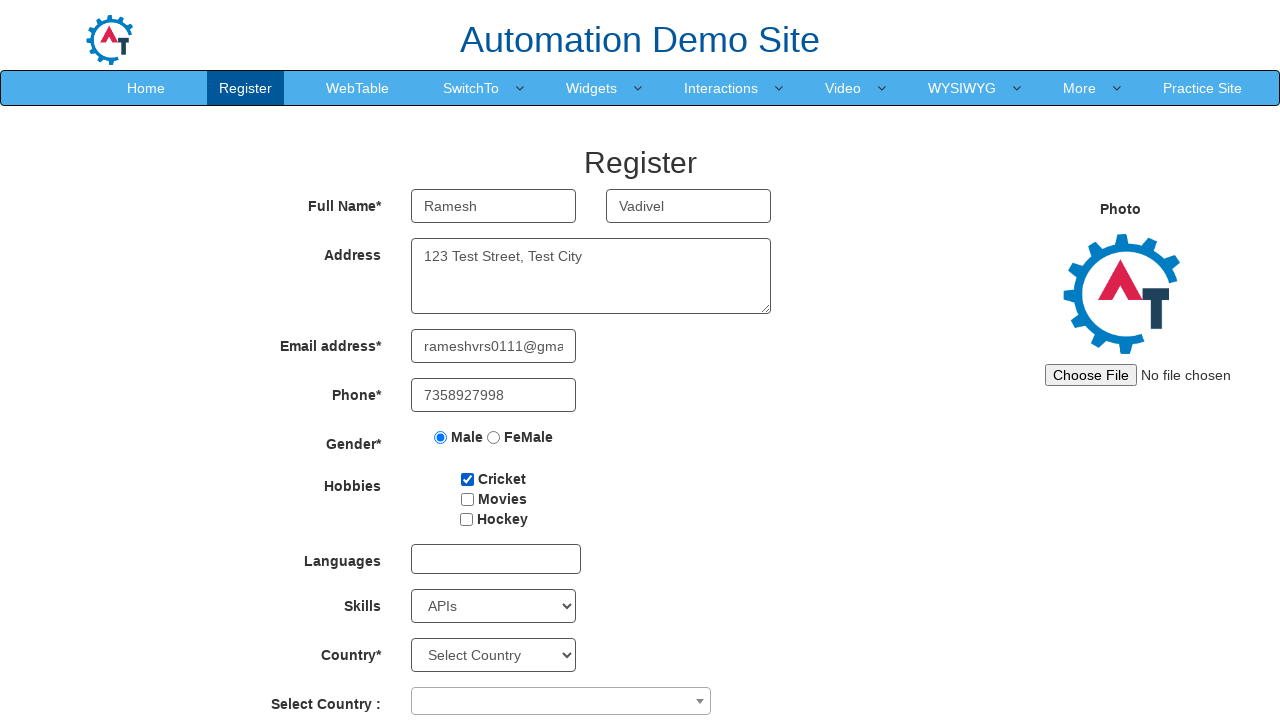

Selected birth year '1995' from dropdown on select[placeholder='Year']
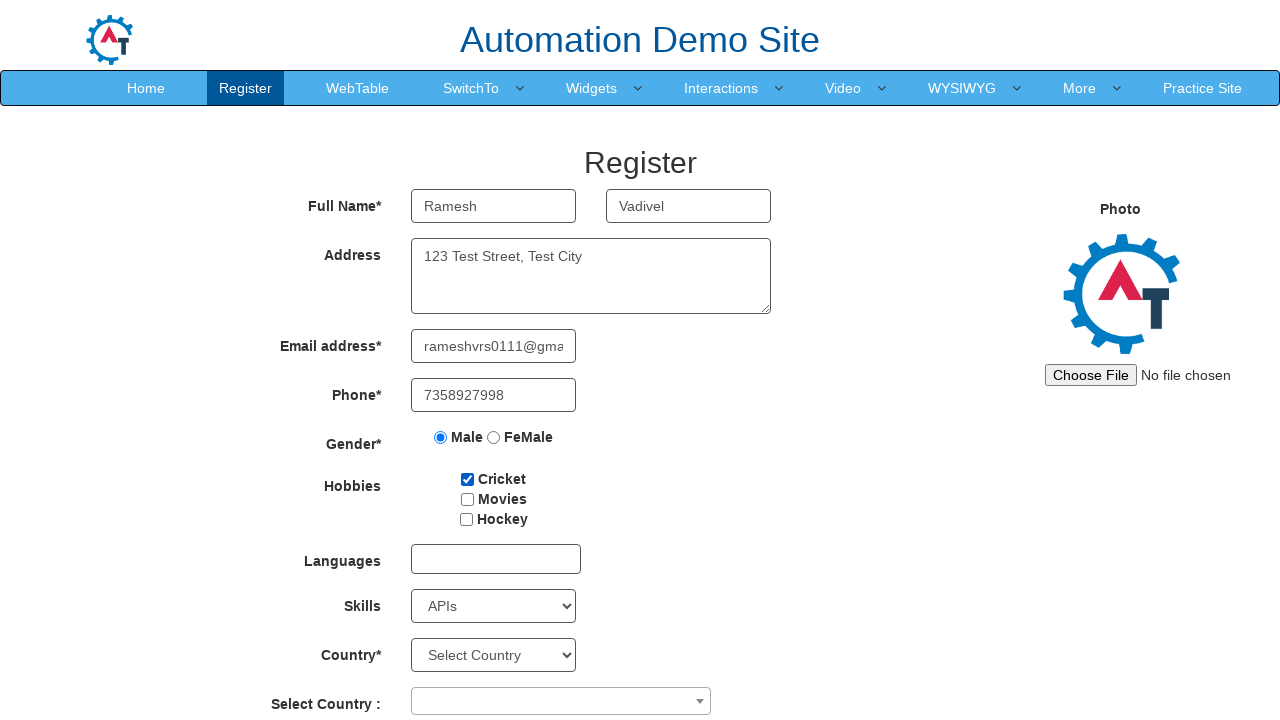

Selected birth month 'February' from dropdown on select[placeholder='Month']
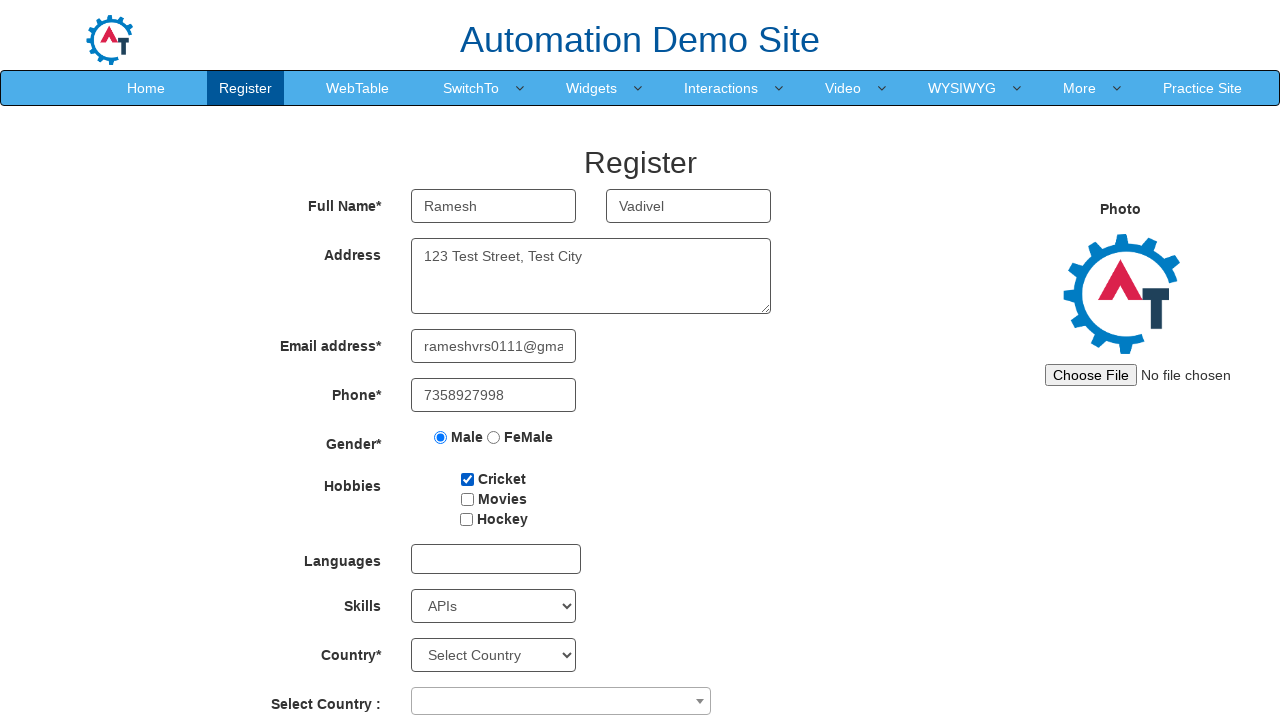

Selected birth day '1' from dropdown on select[placeholder='Day']
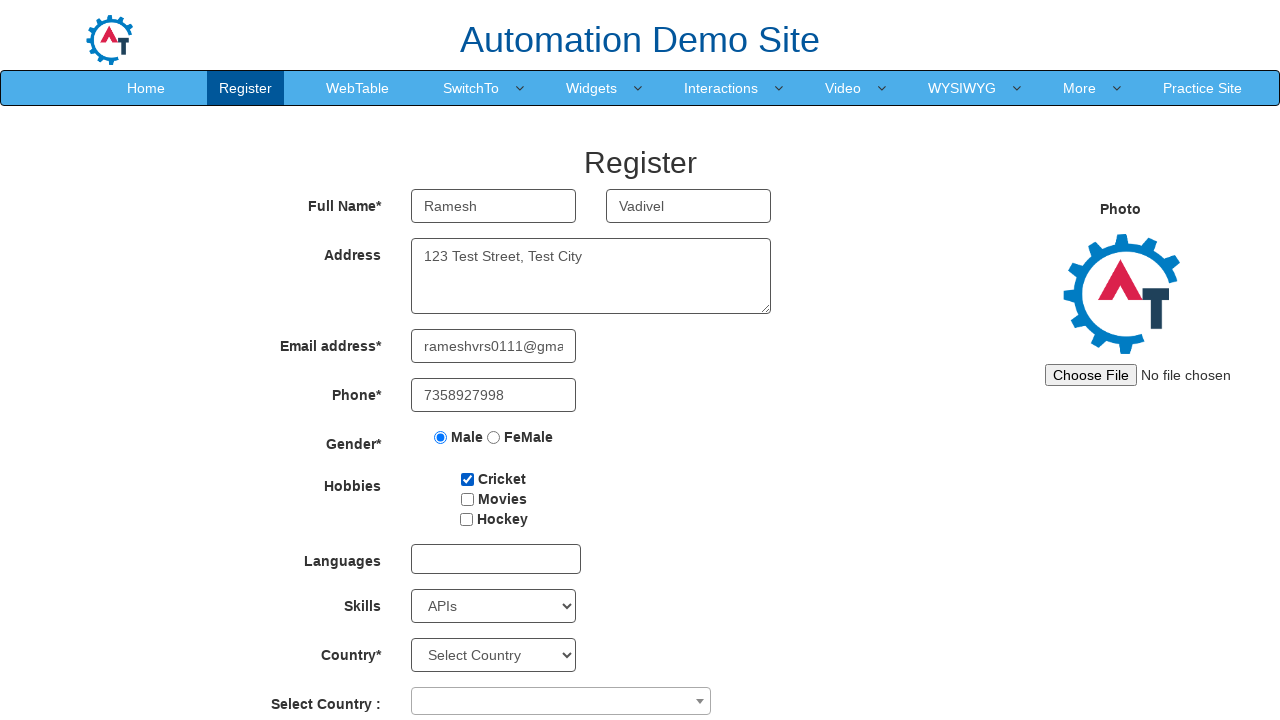

Filled password field with '123456789' on input#firstpassword
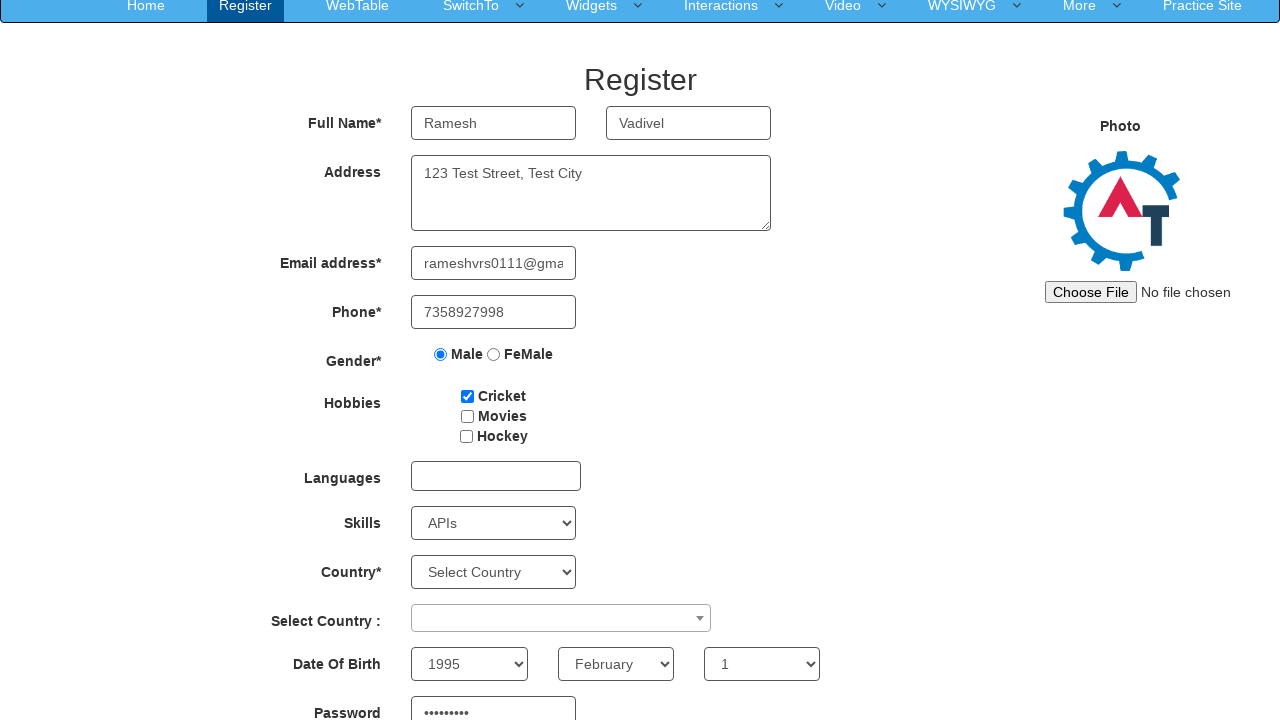

Filled confirm password field with '123456789' on input#secondpassword
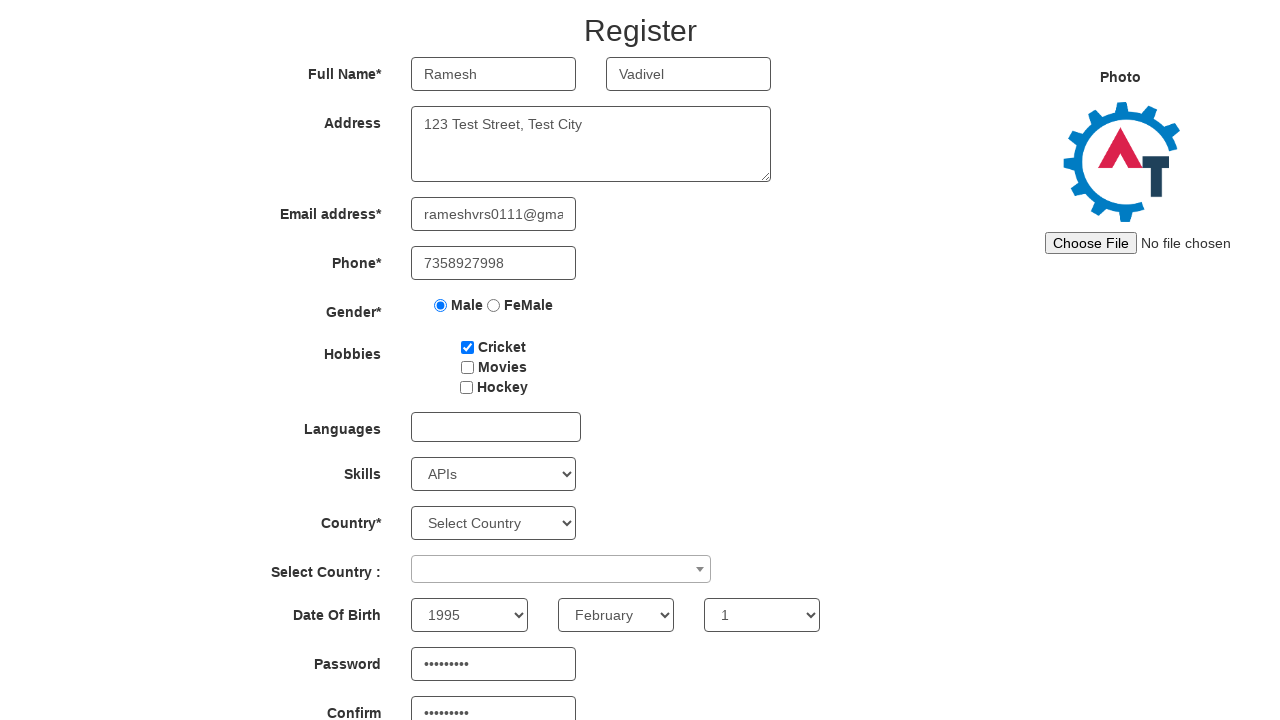

Clicked submit button to complete registration form at (572, 623) on #submitbtn
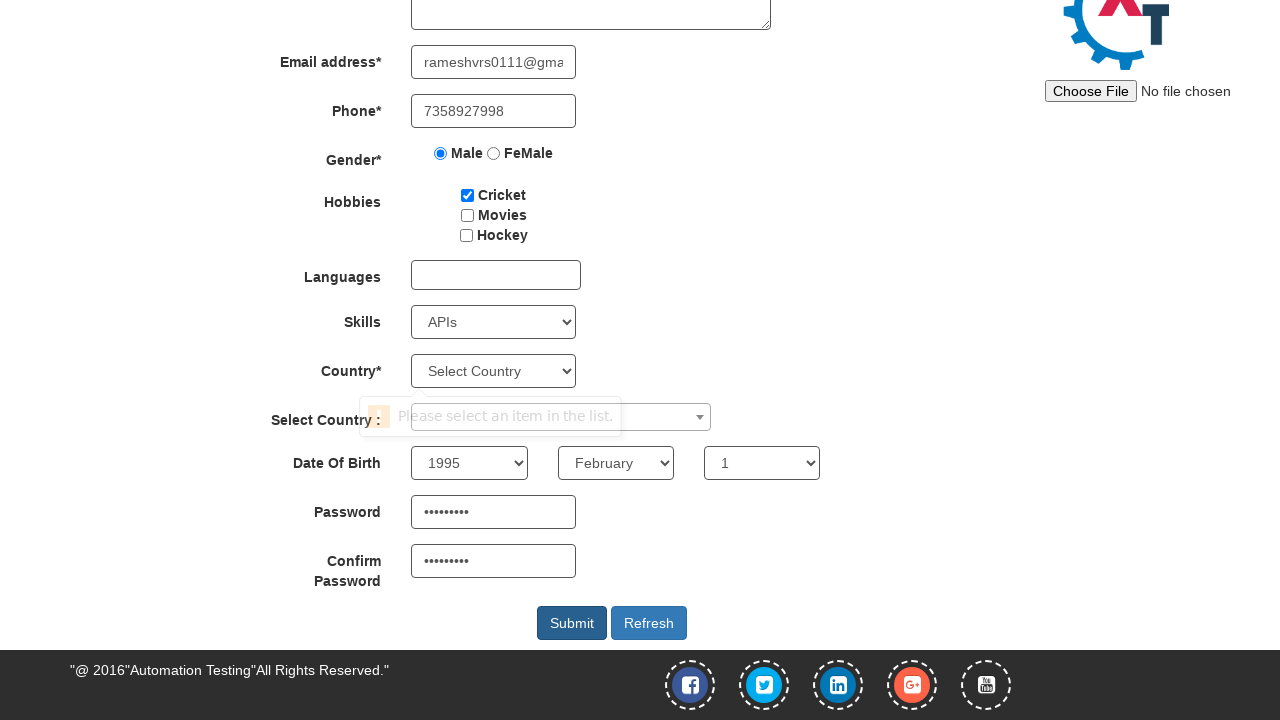

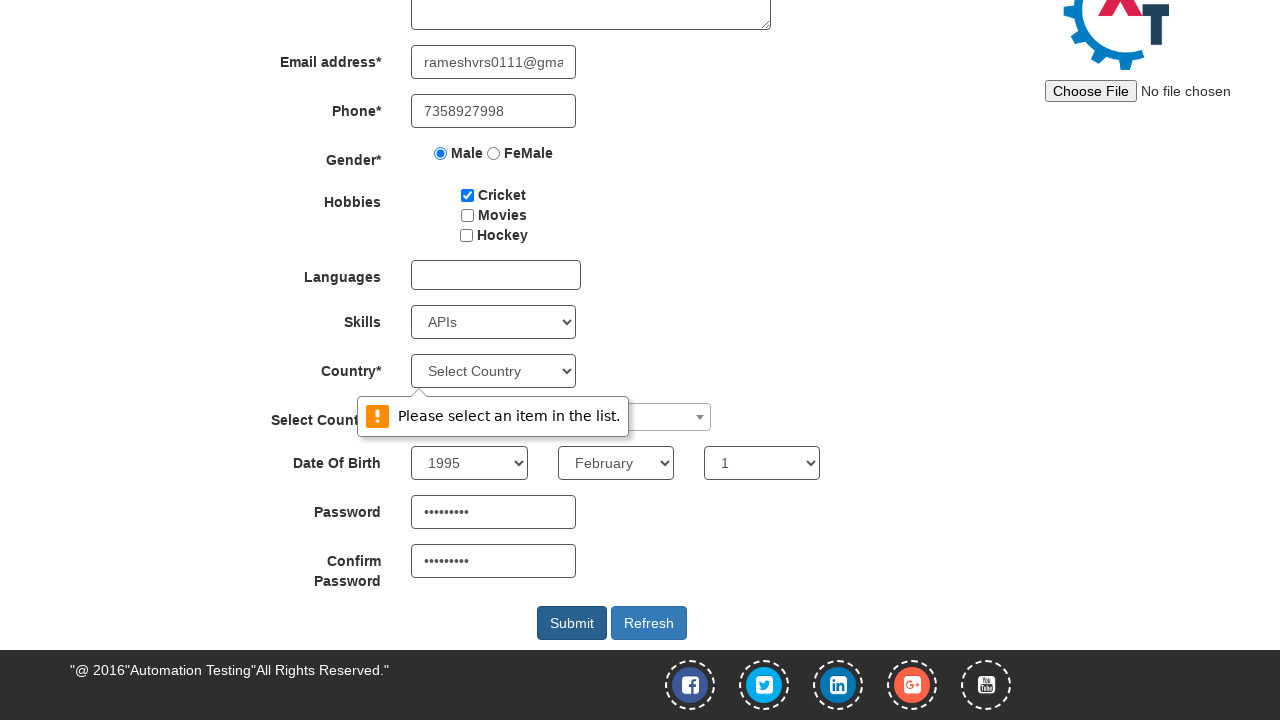